Navigates to the Menu section by clicking the menu navigation button.

Starting URL: https://mr-usackiy.github.io/amici-D-italia/index.html#

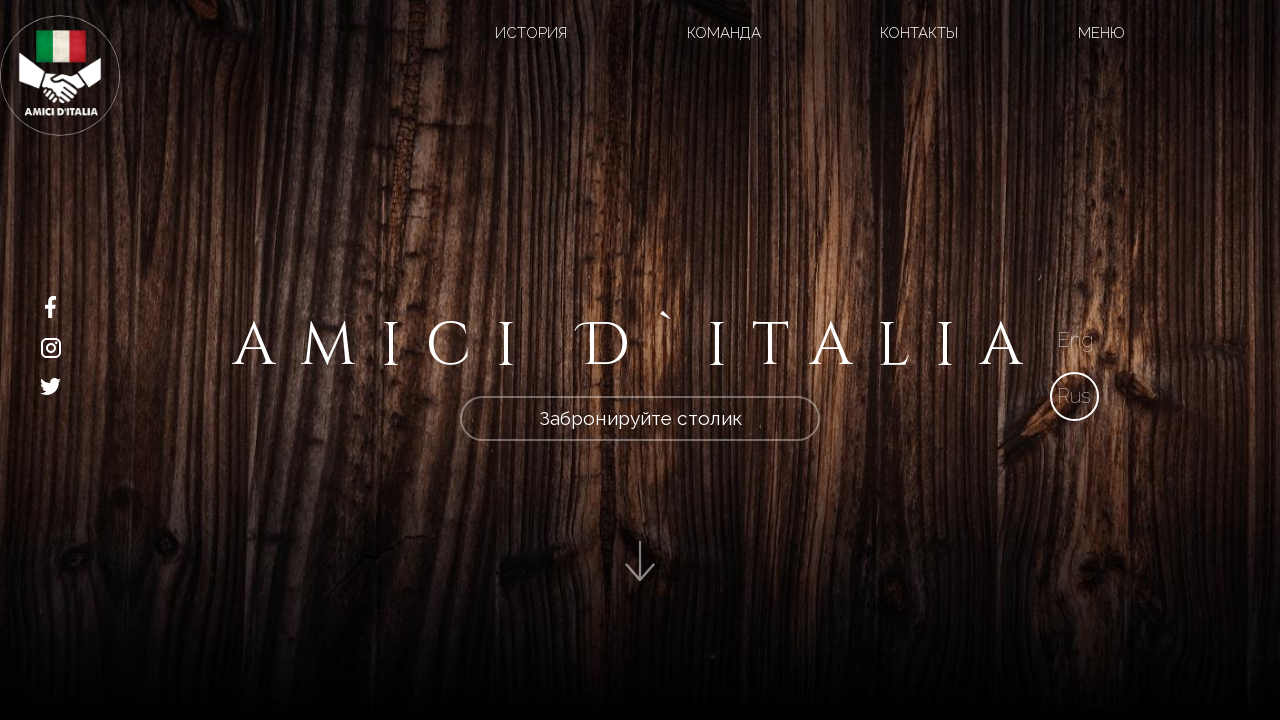

Clicked menu navigation button to navigate to Menu section at (1101, 33) on xpath=//a[@href='#menu__2']
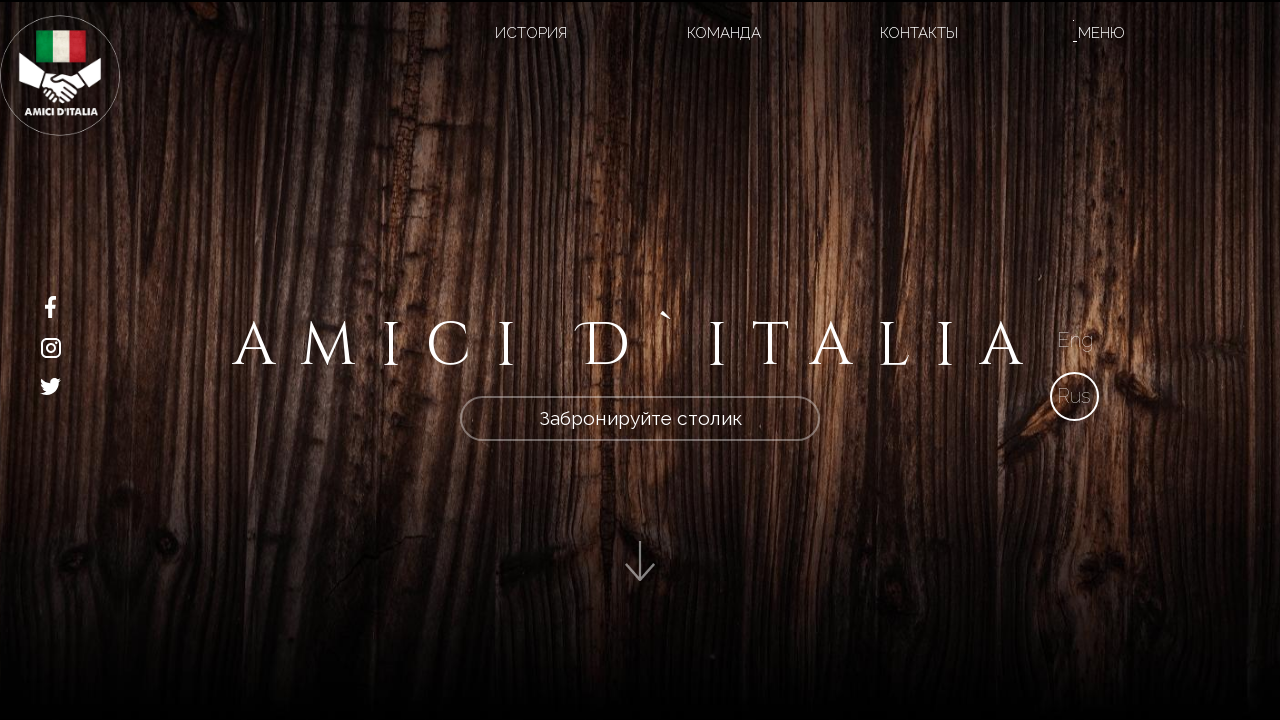

Menu section loaded and URL navigation completed
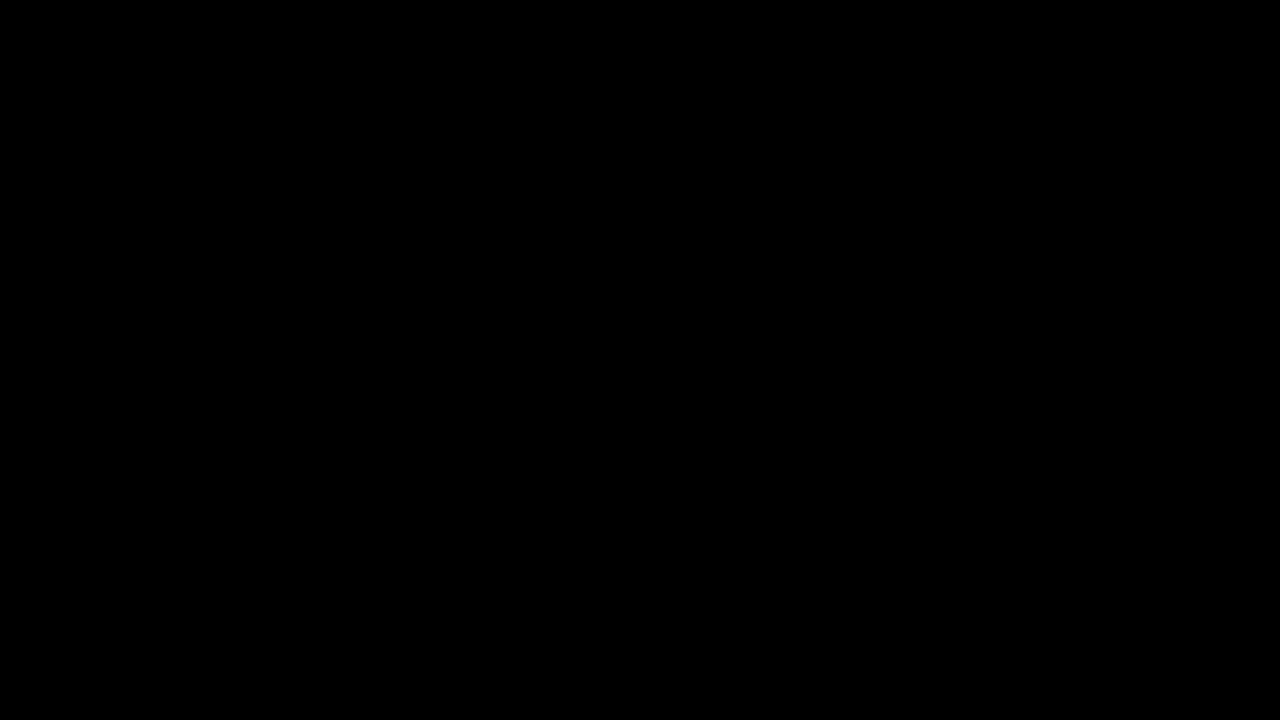

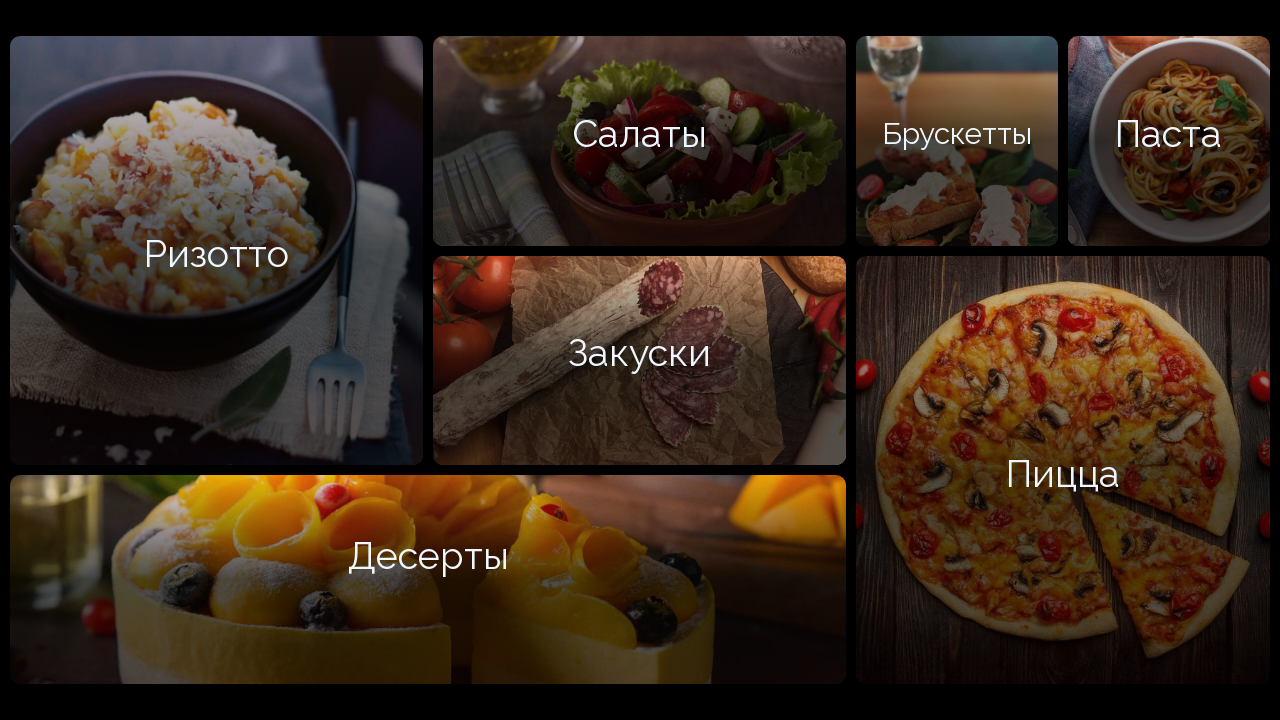